Tests checkbox handling by finding all checkboxes on the page and unchecking any that are already selected

Starting URL: https://testautomationpractice.blogspot.com/

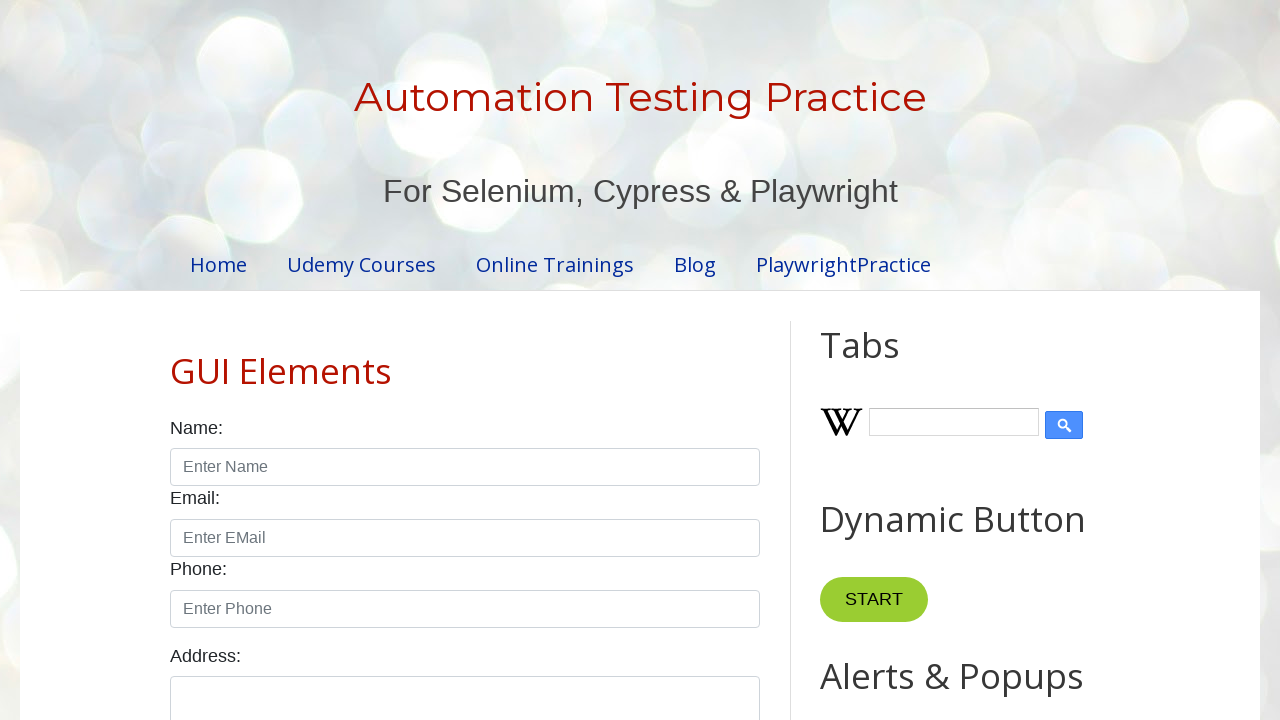

Navigated to test automation practice website
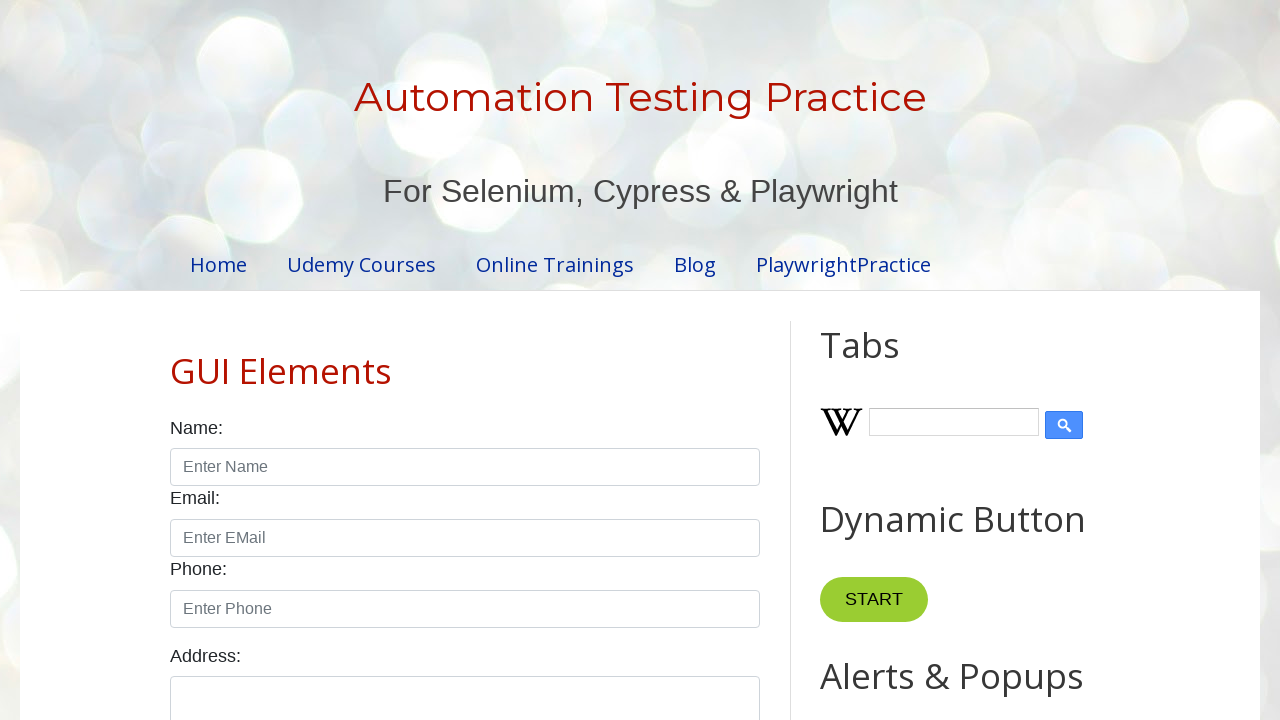

Located all checkboxes with form-check-input class
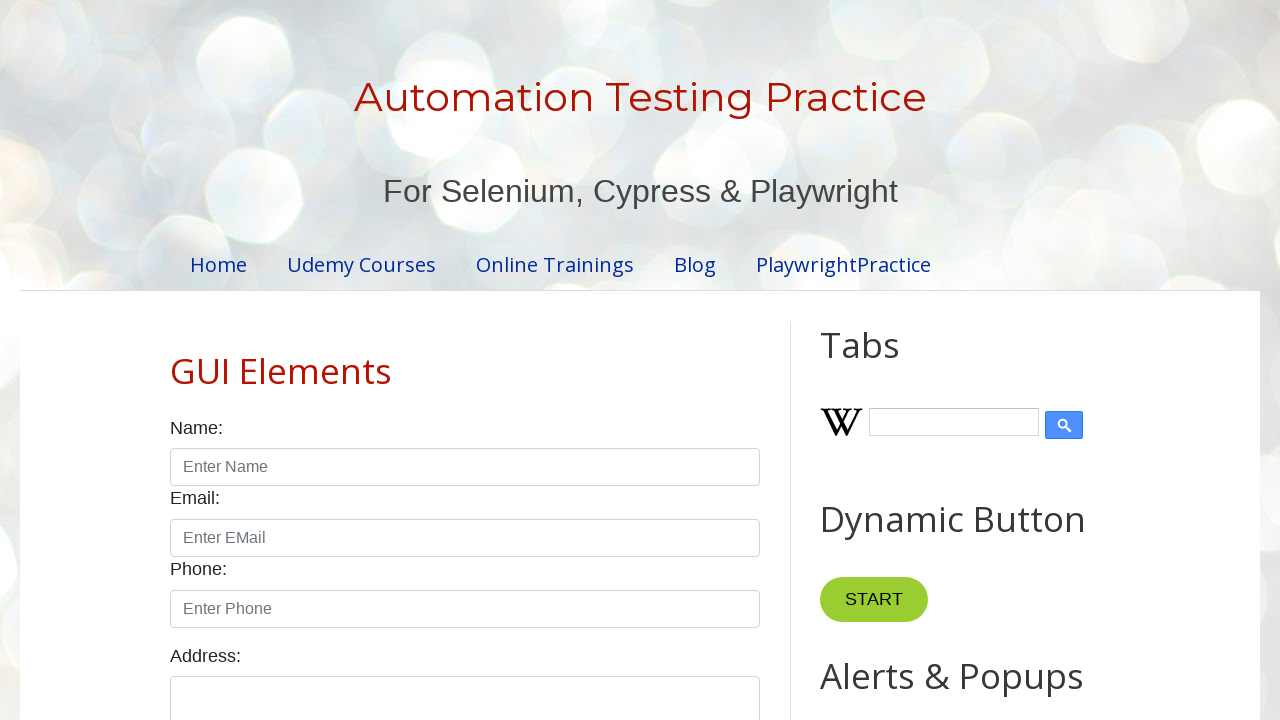

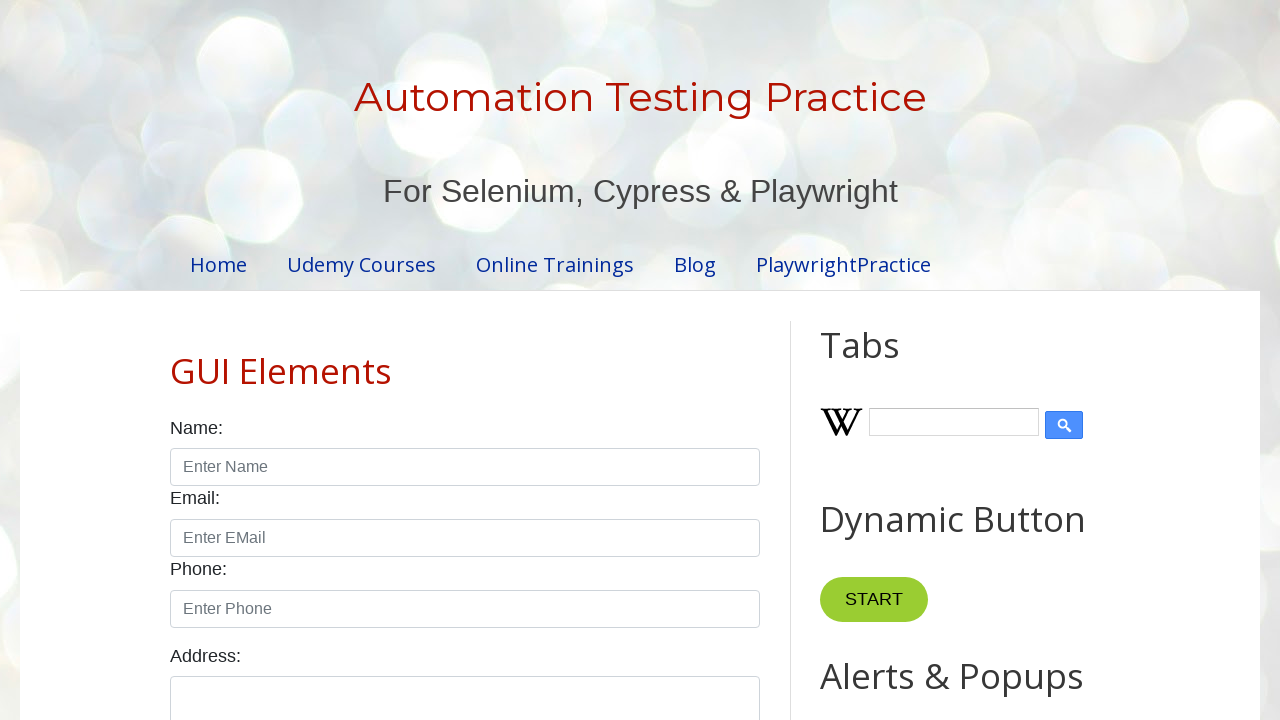